Tests checkbox functionality by ensuring both checkboxes are selected, clicking them if they are not already checked

Starting URL: https://the-internet.herokuapp.com/checkboxes

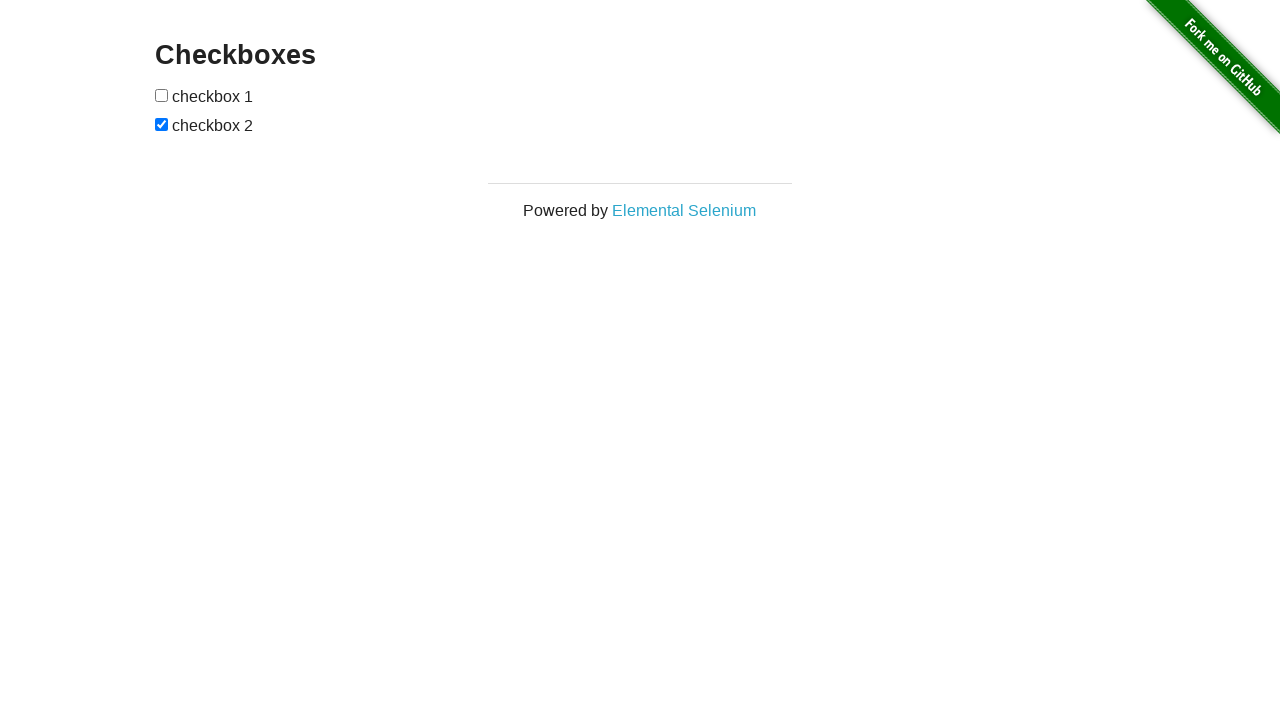

Located first checkbox element
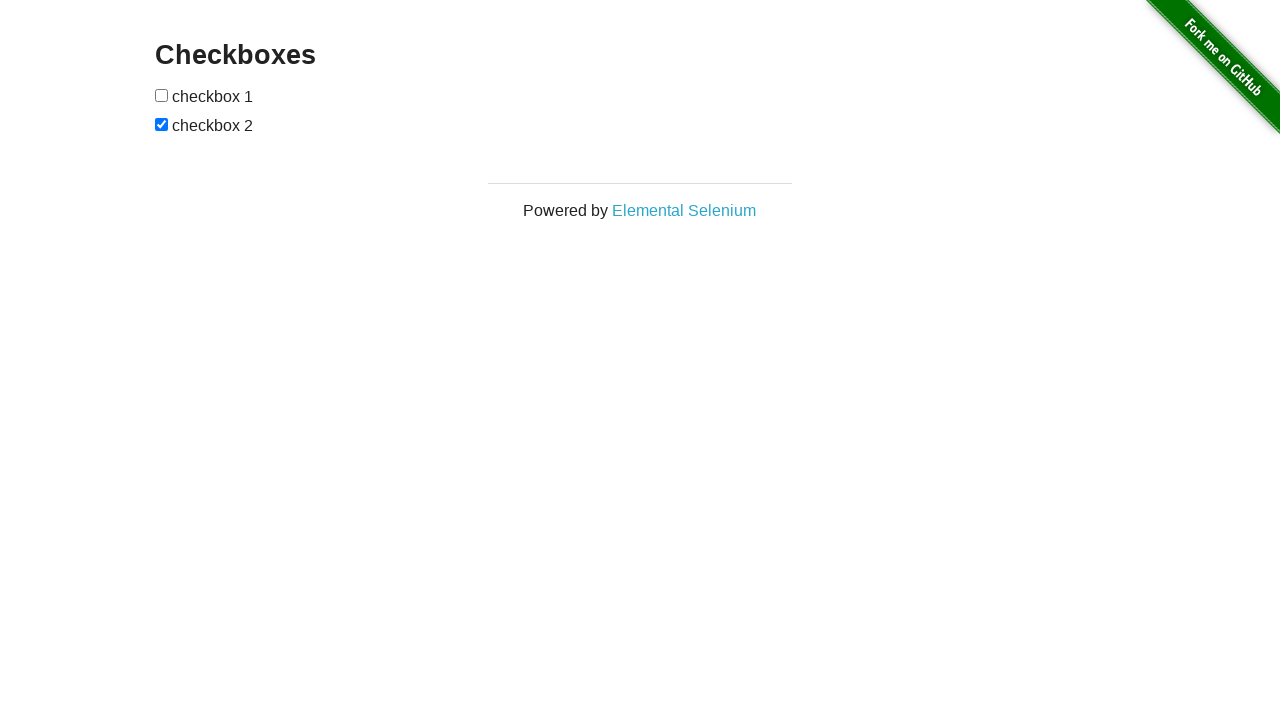

Located second checkbox element
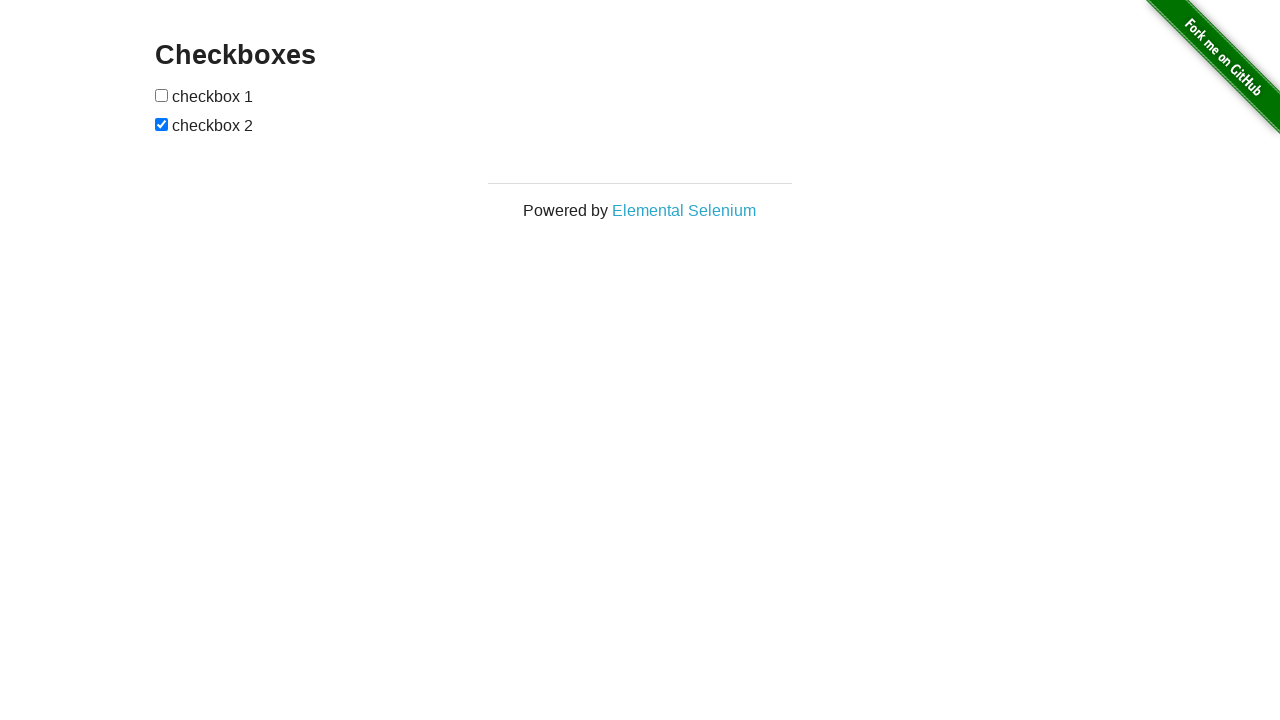

Checked first checkbox status - not checked
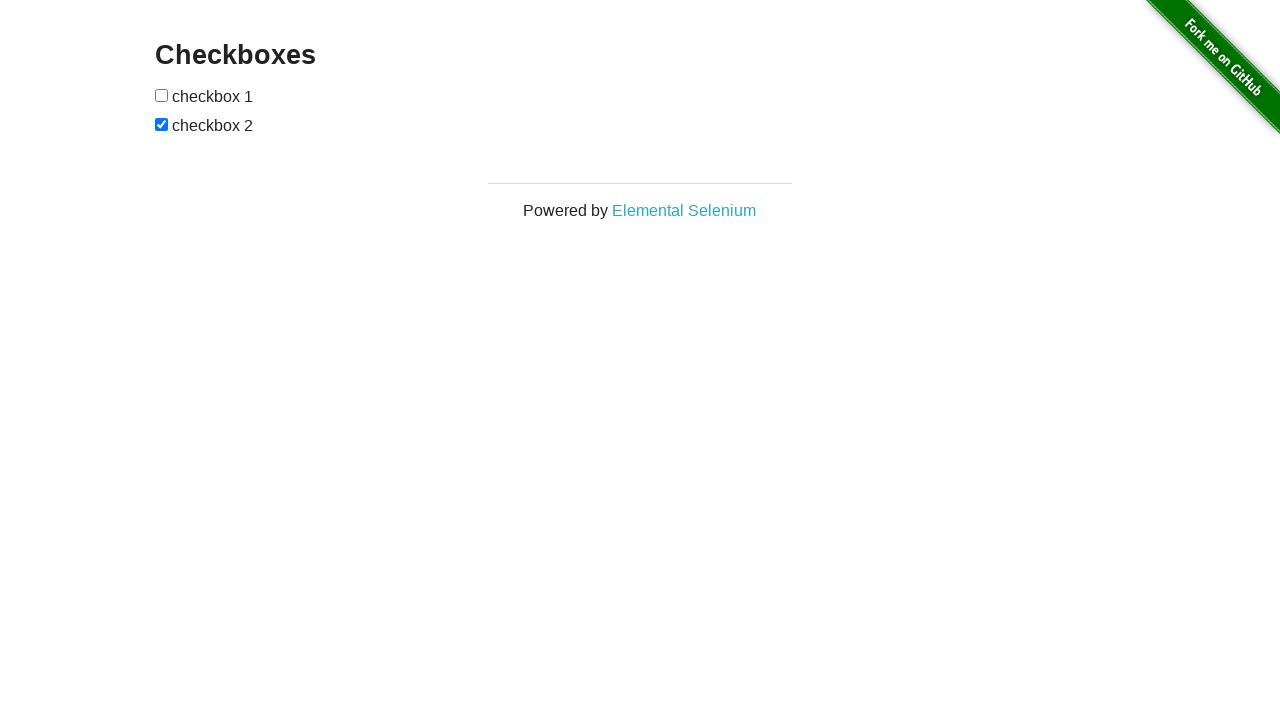

Clicked first checkbox to select it at (162, 95) on (//input[@type='checkbox'])[1]
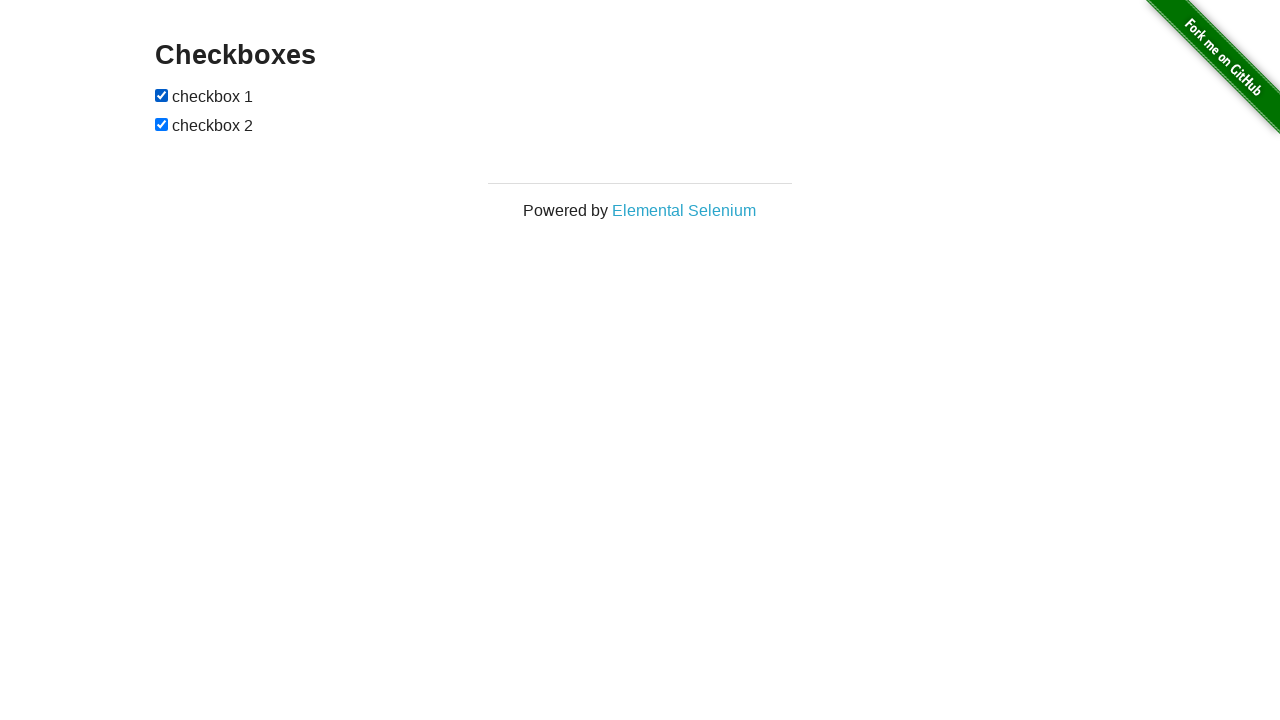

Checked second checkbox status - already checked
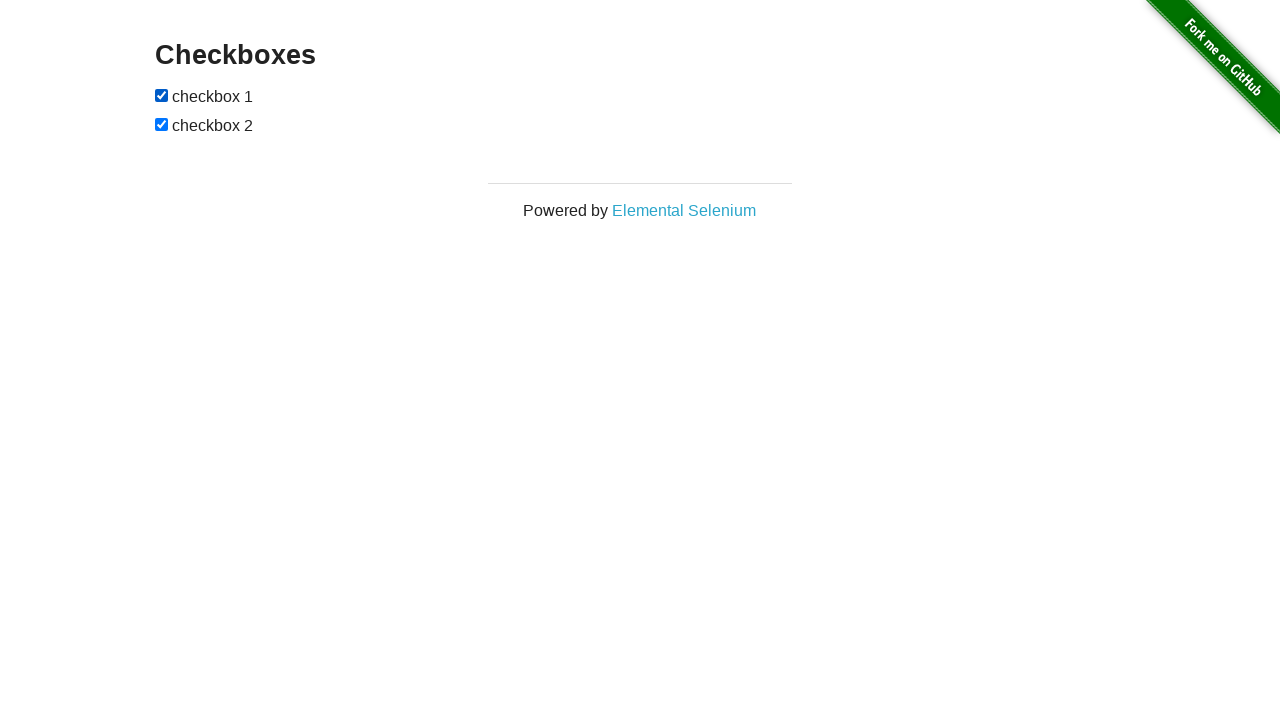

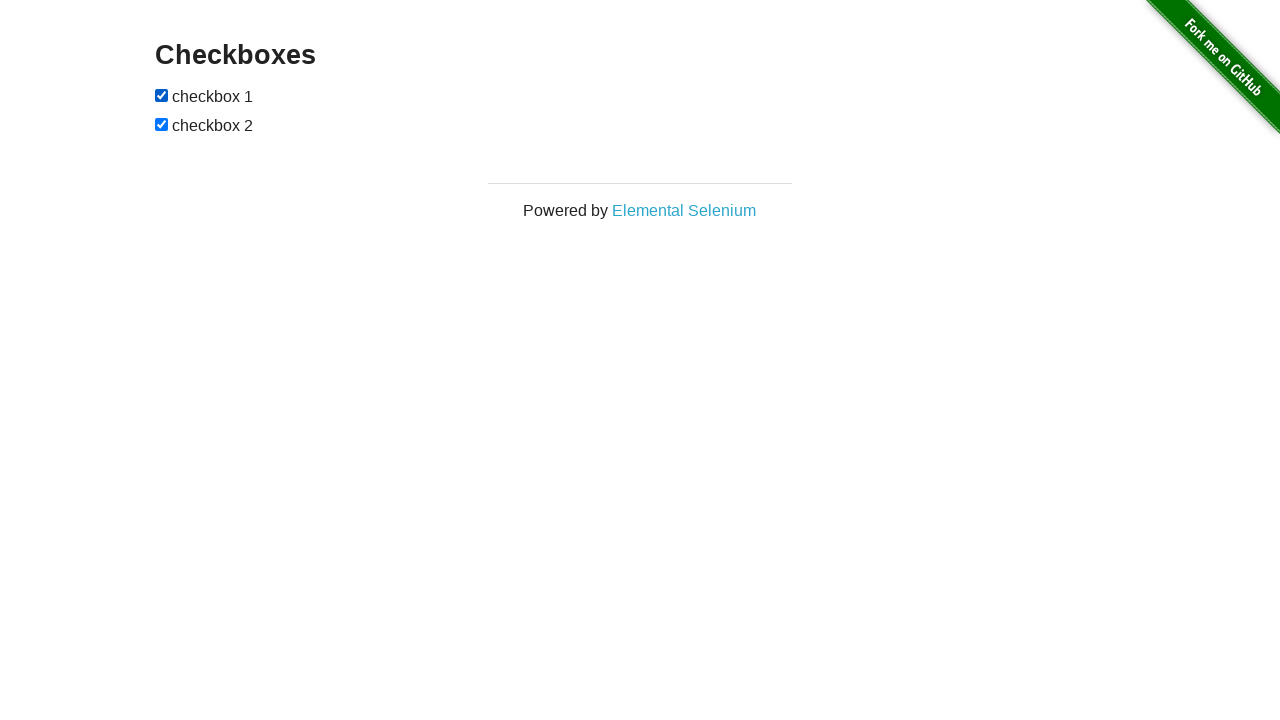